Opens a new window using JavaScript and switches to it to verify the URL navigation

Starting URL: https://www.techtorialacademy.com/

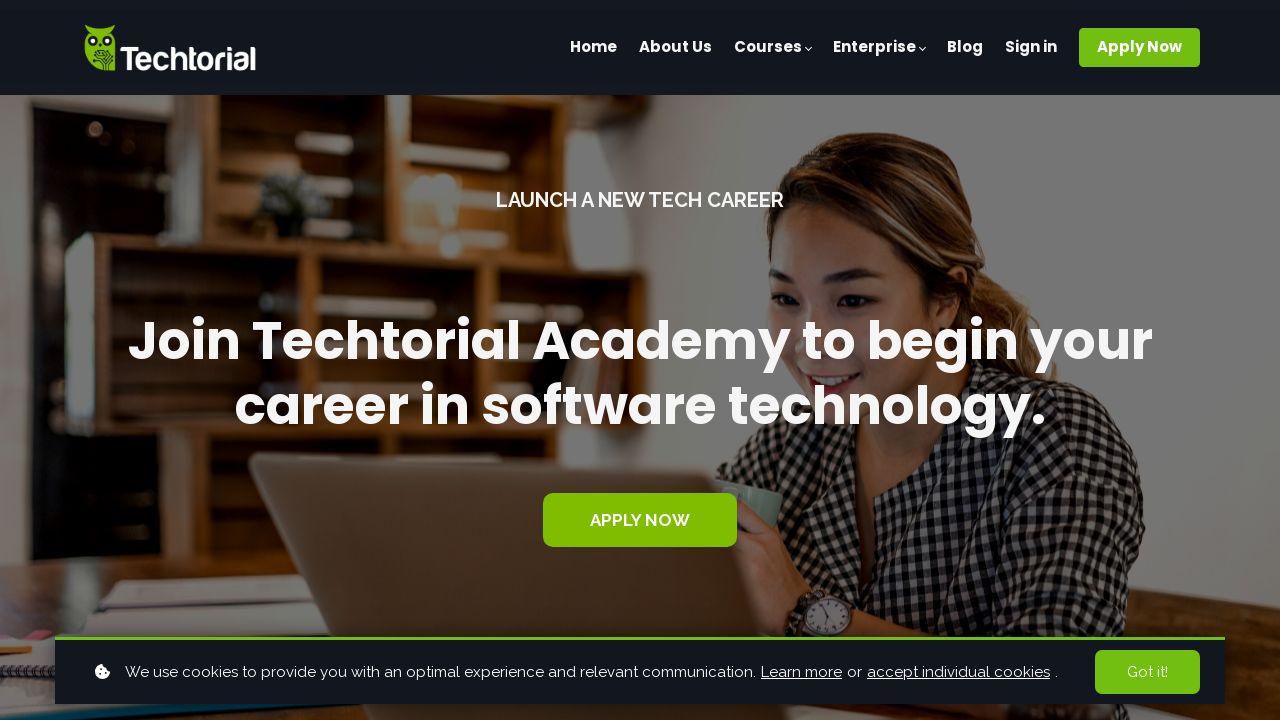

Opened new window with JavaScript to navigate to apply-now page
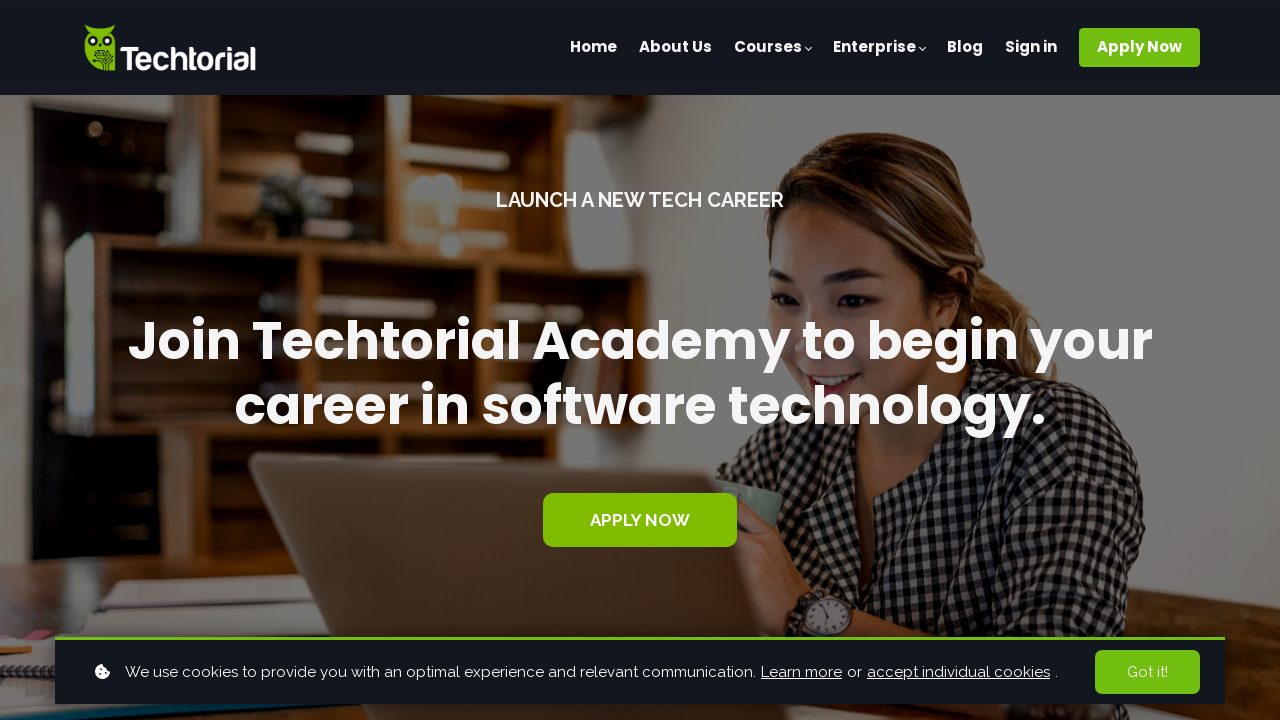

Switched to the newly opened window/tab
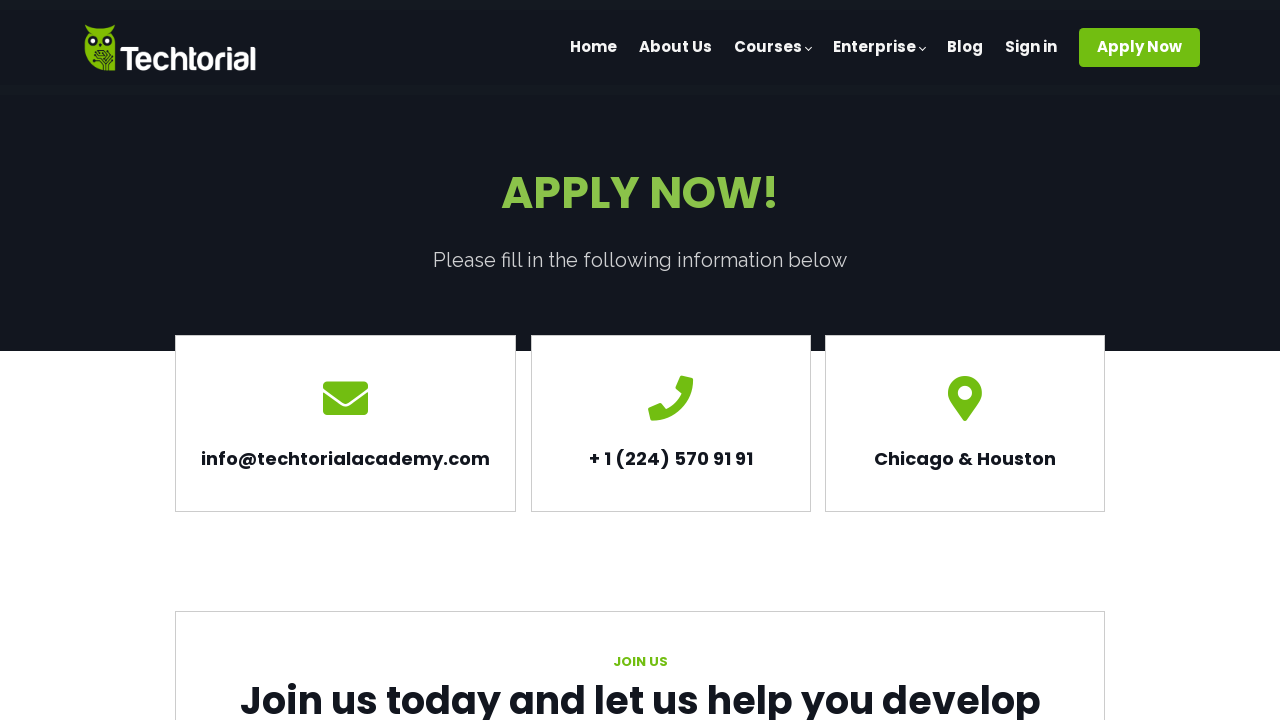

Waited for the new page to fully load
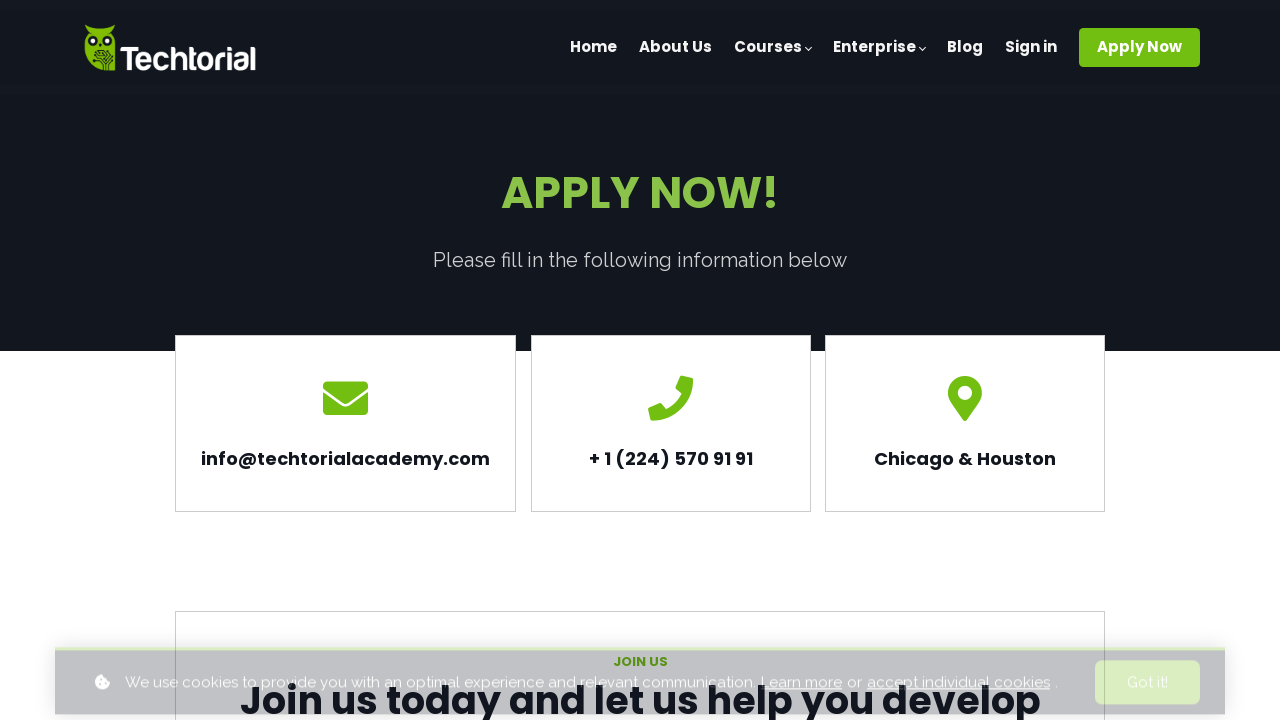

Verified navigation to apply-now page by URL assertion
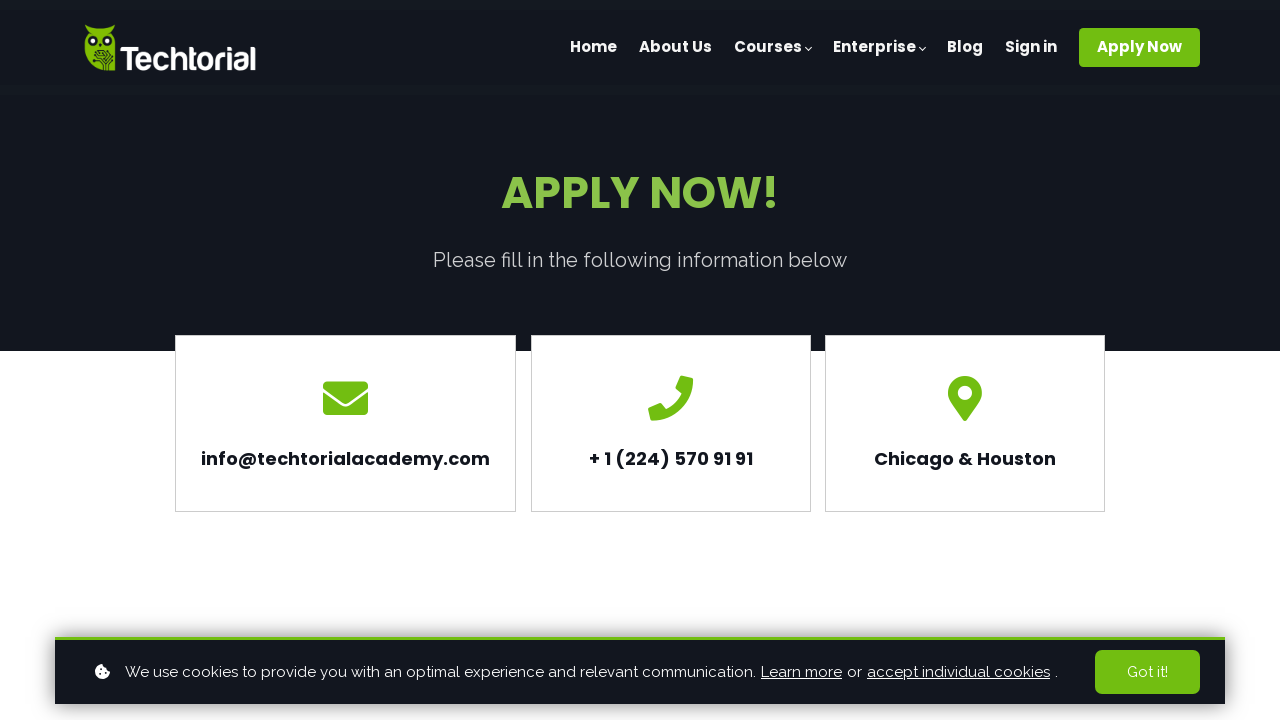

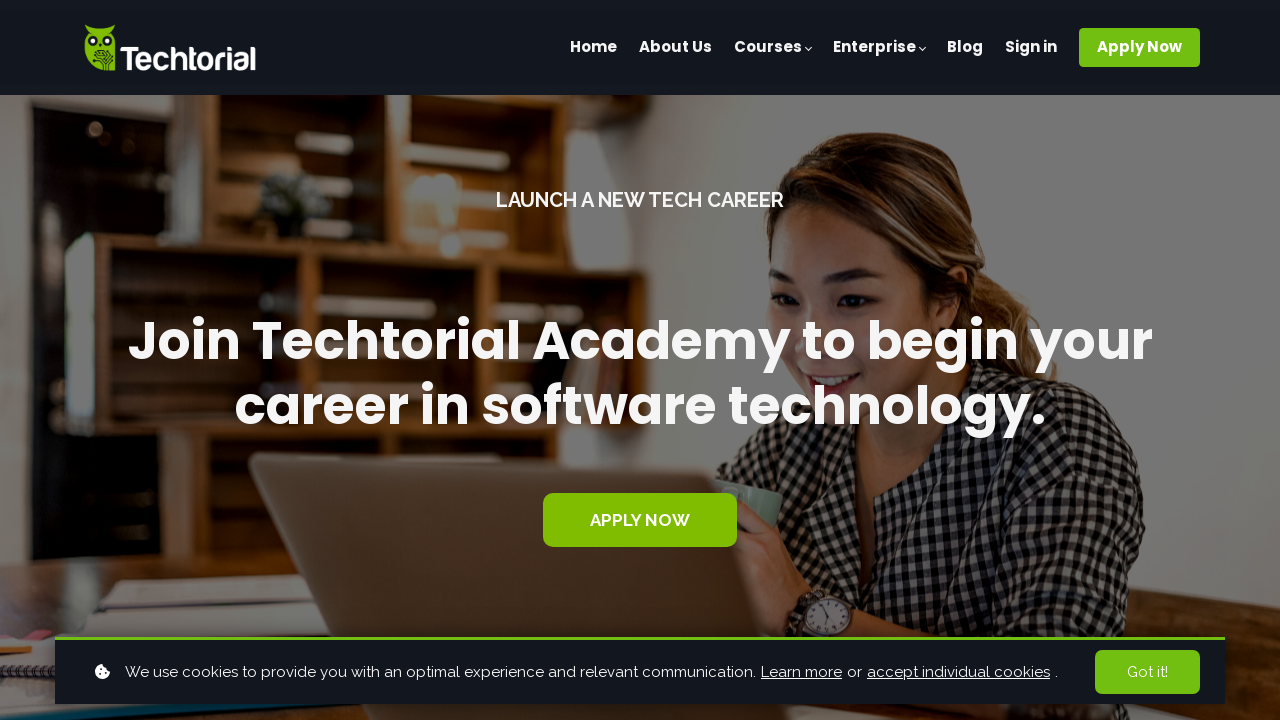